Tests a registration form by filling in first name, last name, date of birth, and subjects fields on the DemoQA practice form.

Starting URL: https://demoqa.com/automation-practice-form

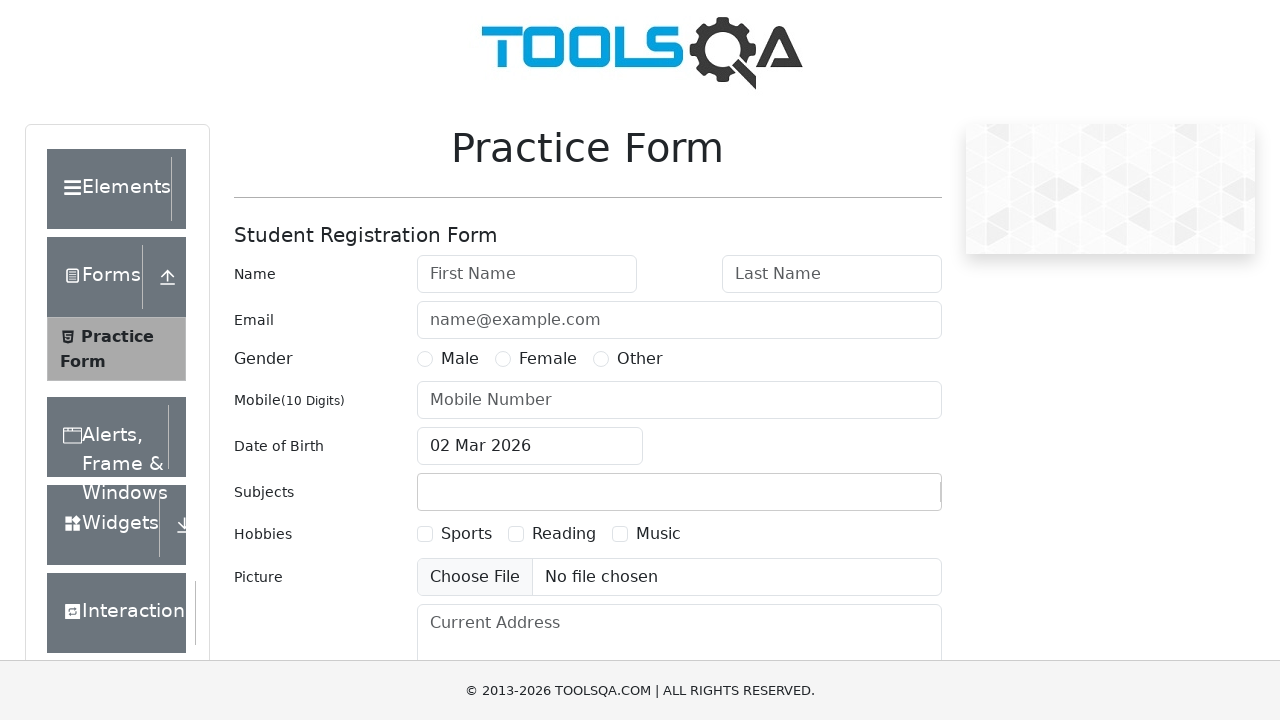

Filled first name field with 'Pavlo' on #firstName
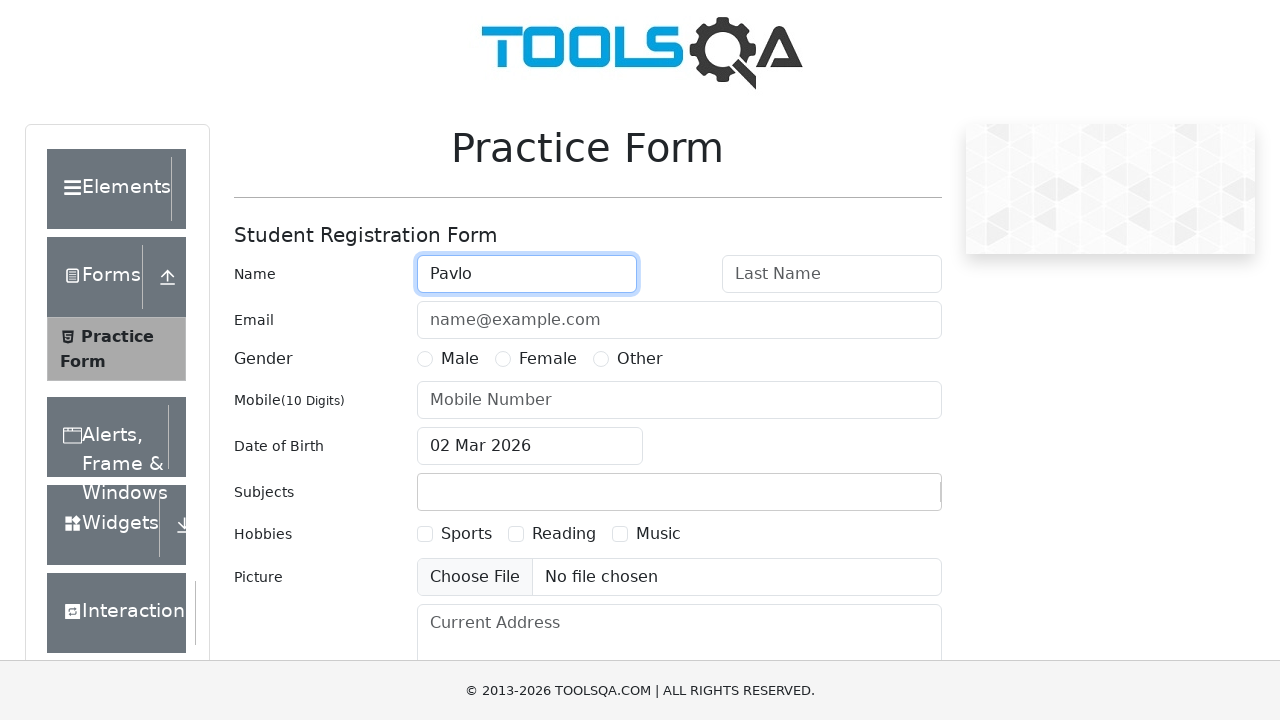

Filled last name field with 'Safonov' on #lastName
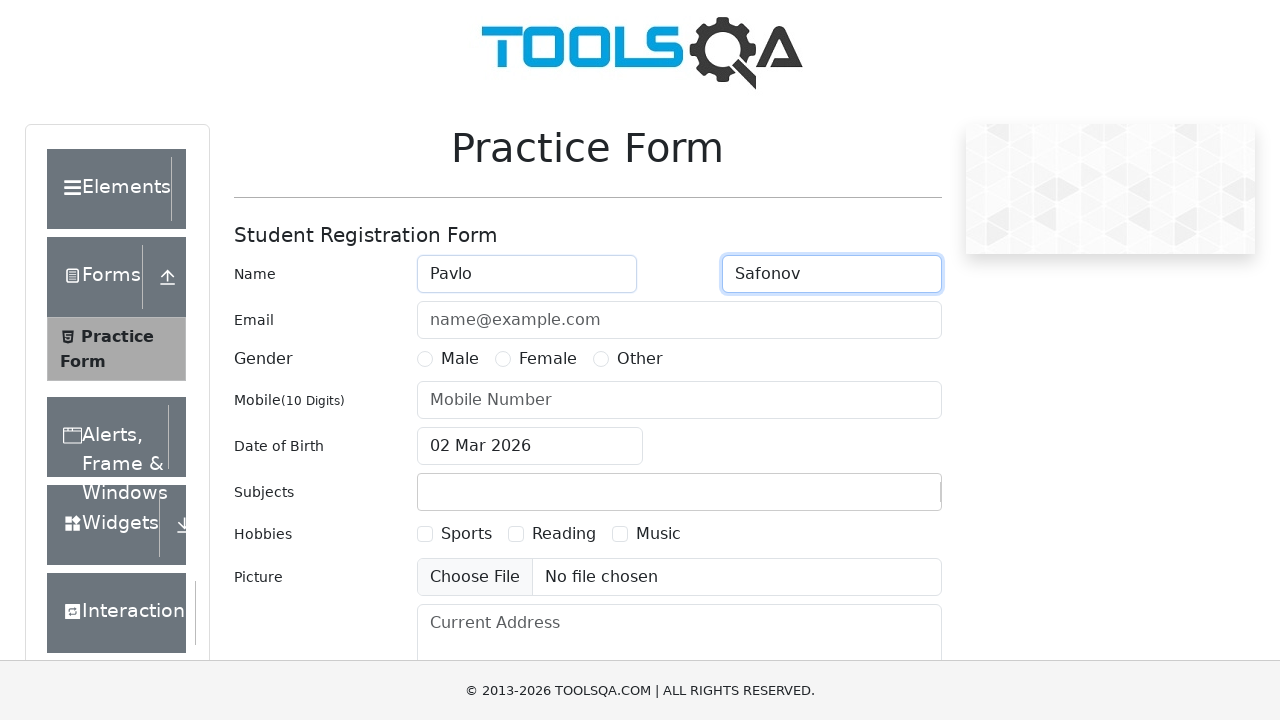

Filled date of birth field with '17 May 2025' on #dateOfBirthInput
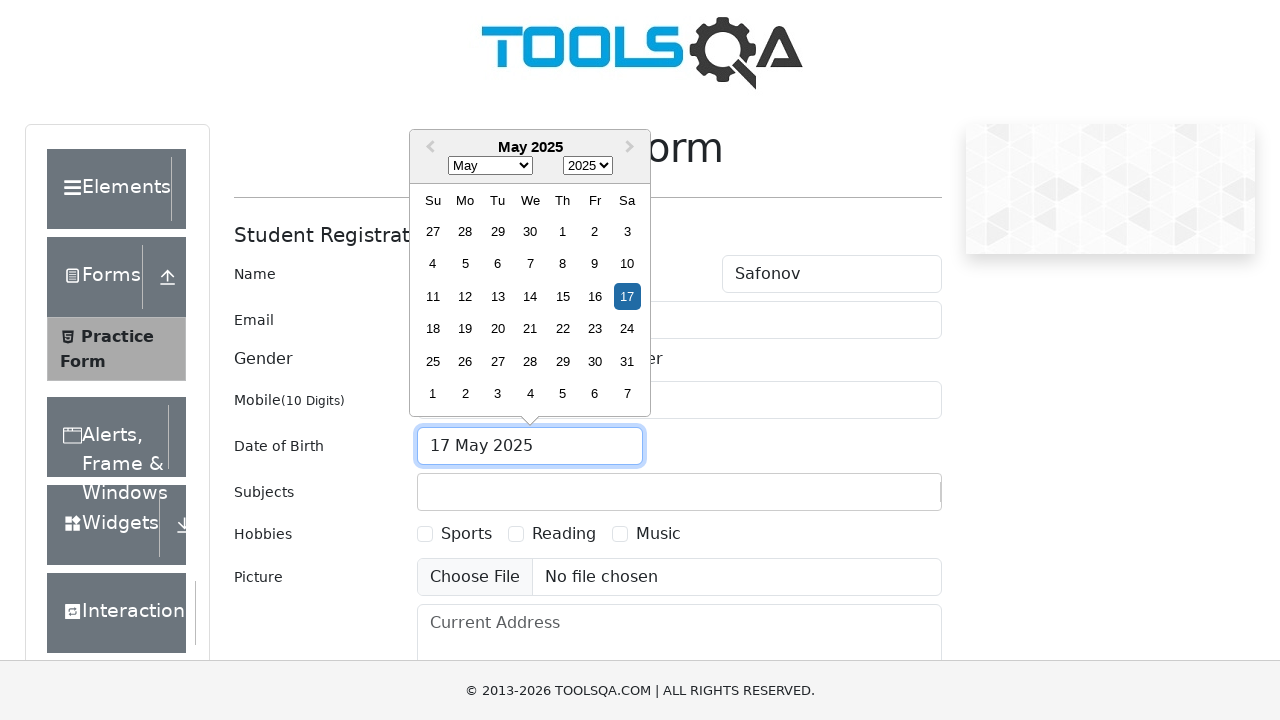

Pressed Enter to confirm date of birth on #dateOfBirthInput
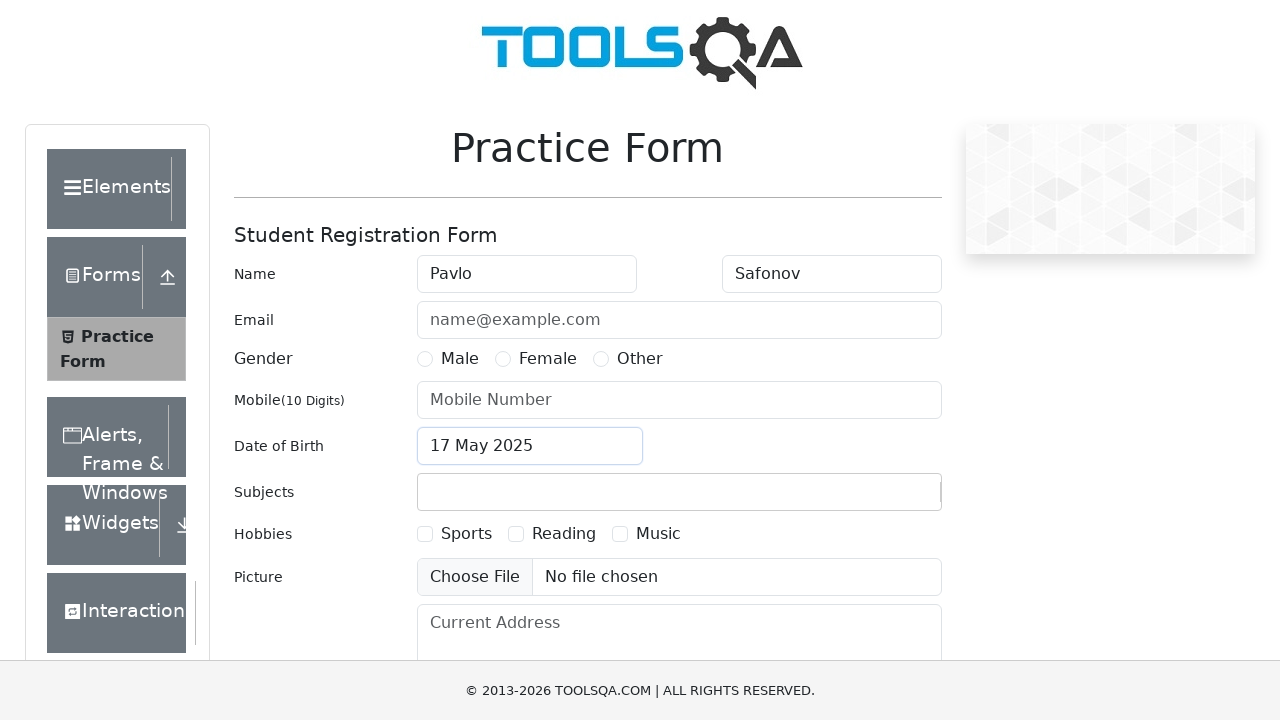

Typed 'Maths' in subjects field
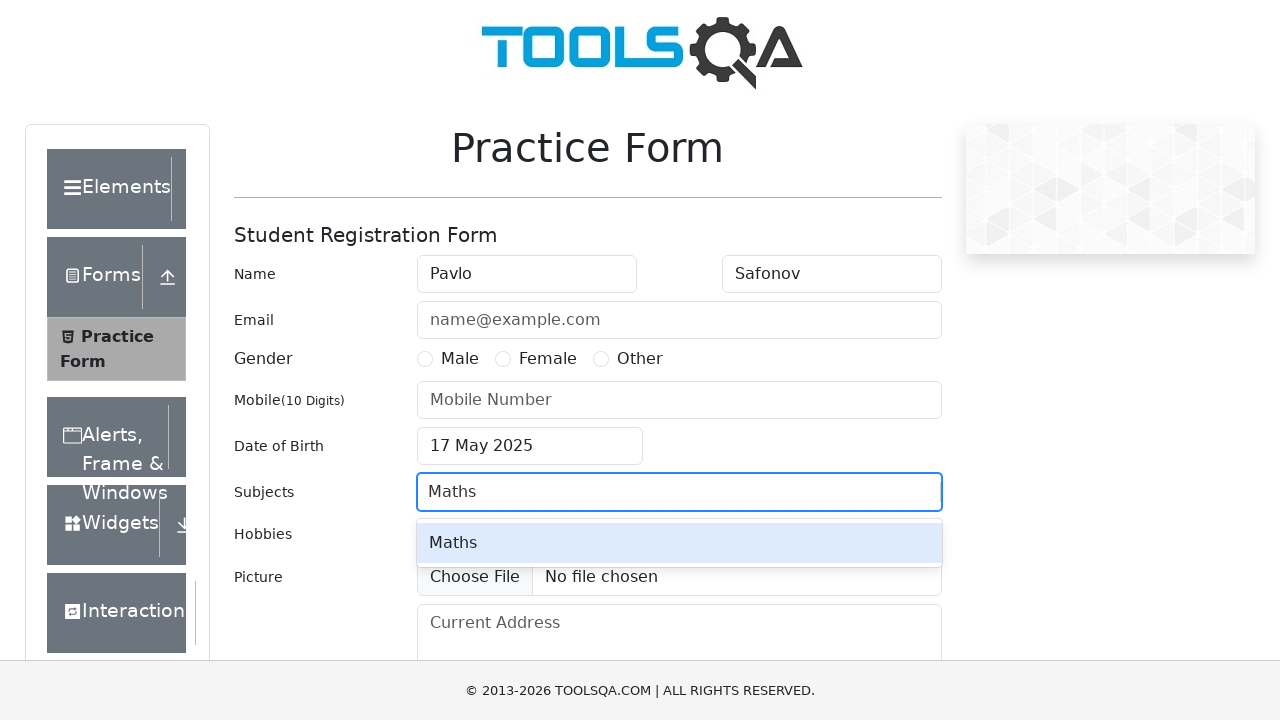

Pressed Tab to confirm subject selection
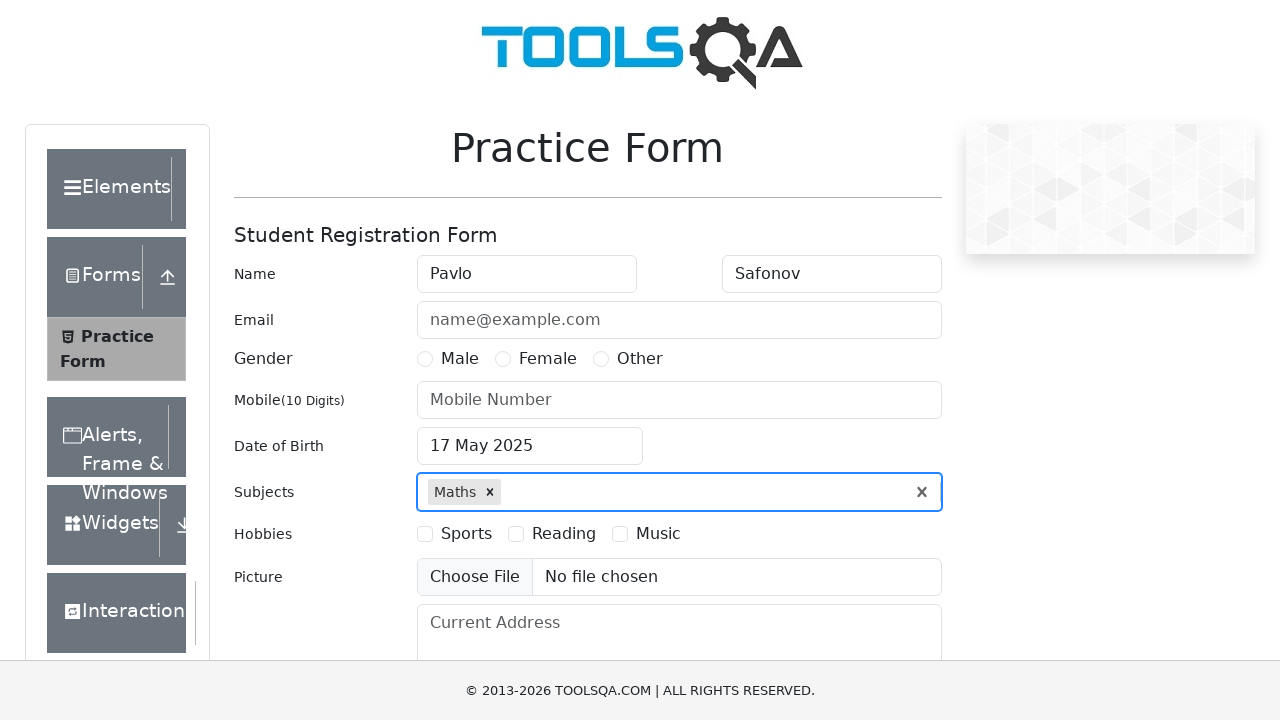

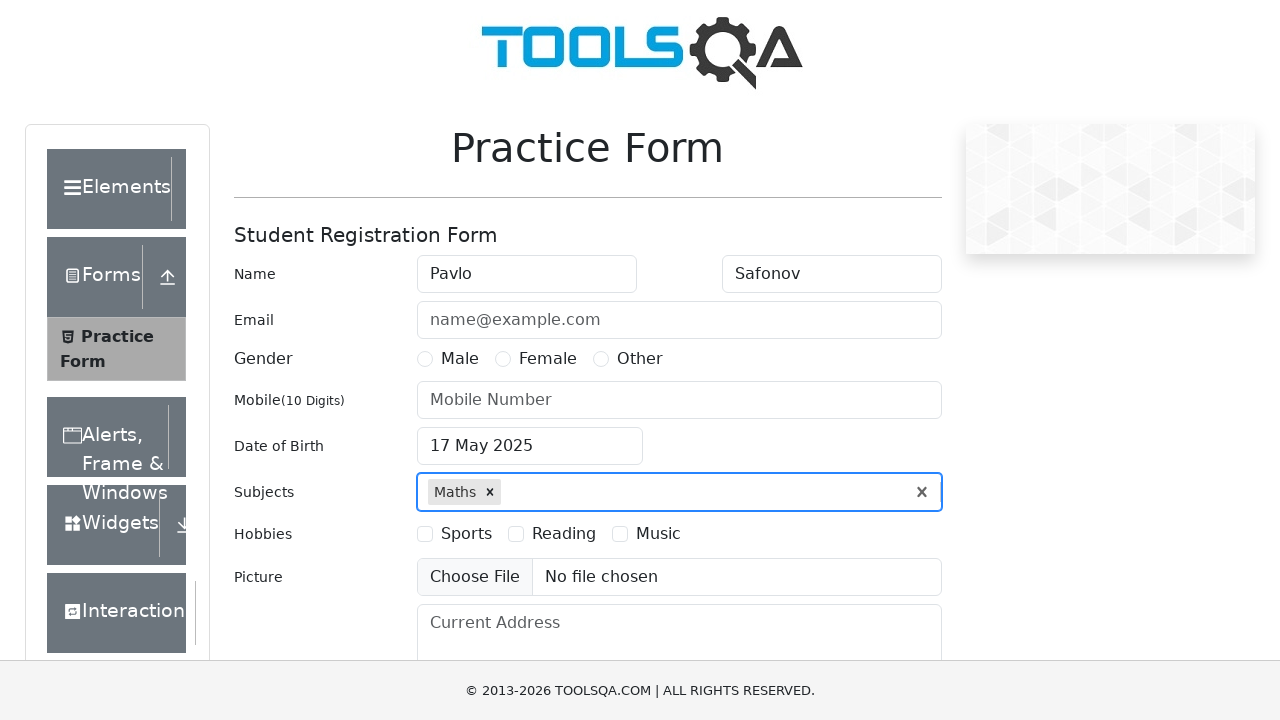